Tests that entered text is trimmed when saving edits

Starting URL: https://demo.playwright.dev/todomvc

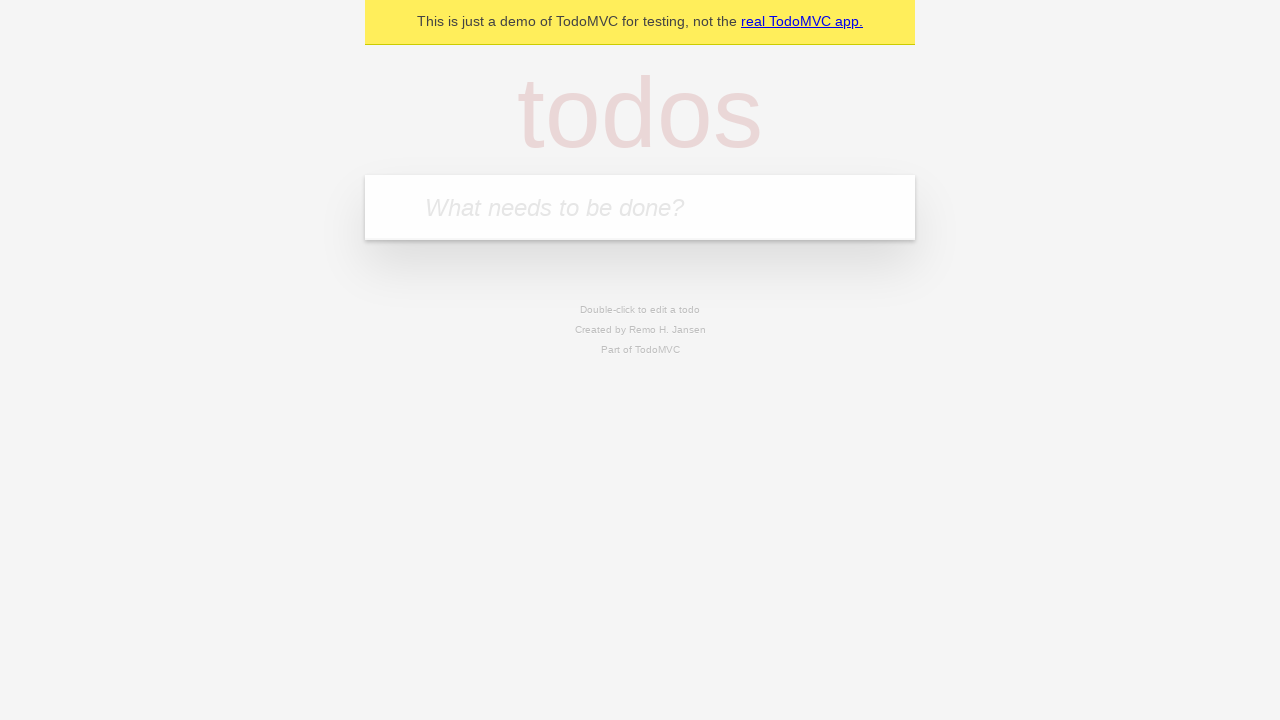

Filled todo input with 'buy some cheese' on internal:attr=[placeholder="What needs to be done?"i]
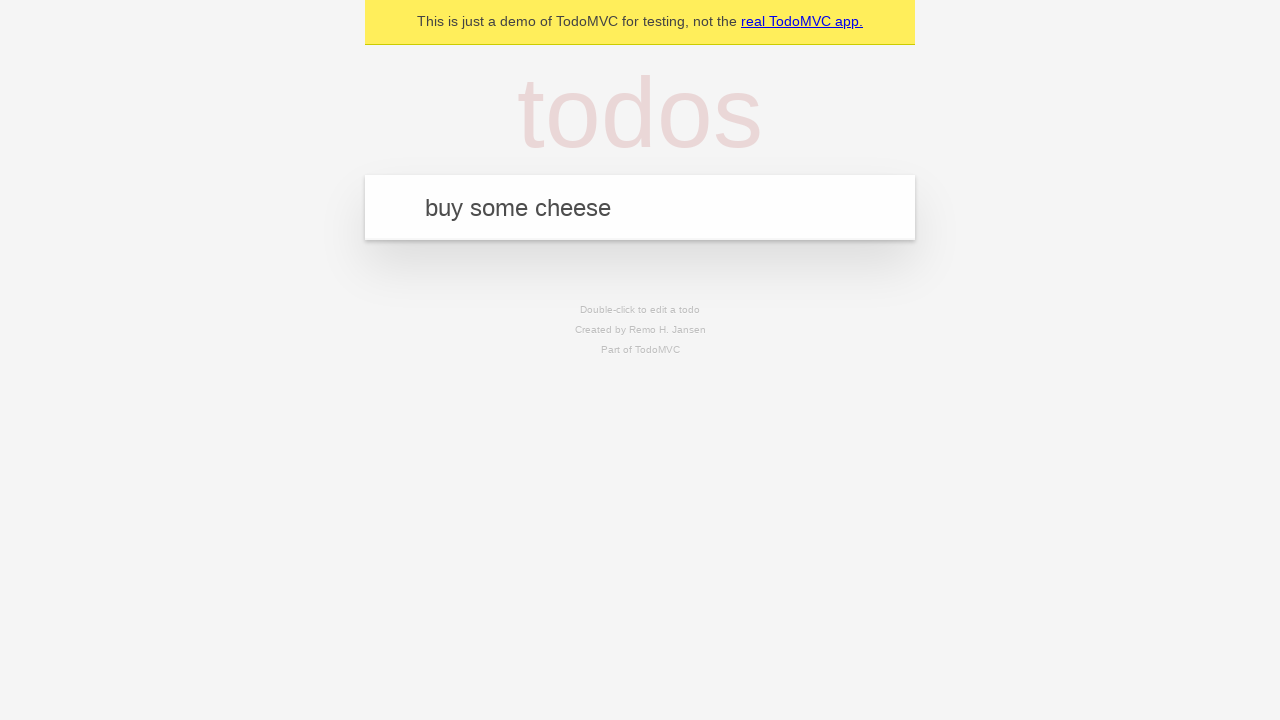

Pressed Enter to create first todo on internal:attr=[placeholder="What needs to be done?"i]
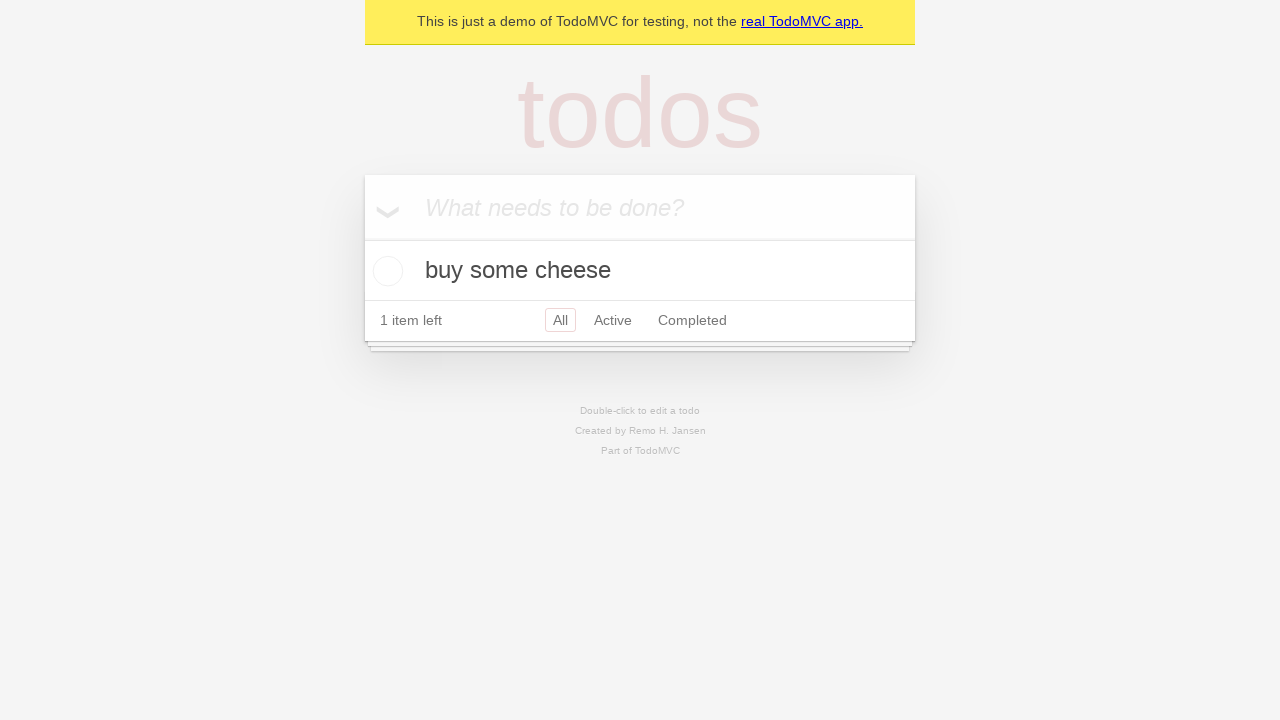

Filled todo input with 'feed the cat' on internal:attr=[placeholder="What needs to be done?"i]
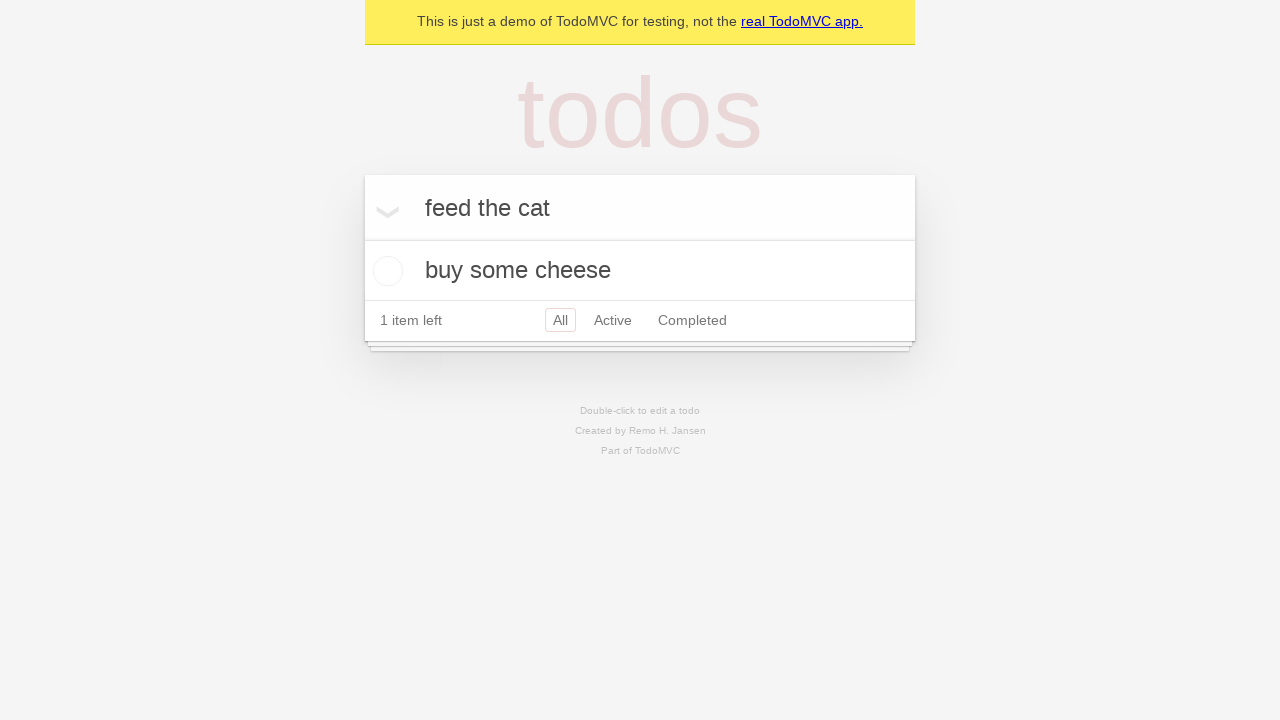

Pressed Enter to create second todo on internal:attr=[placeholder="What needs to be done?"i]
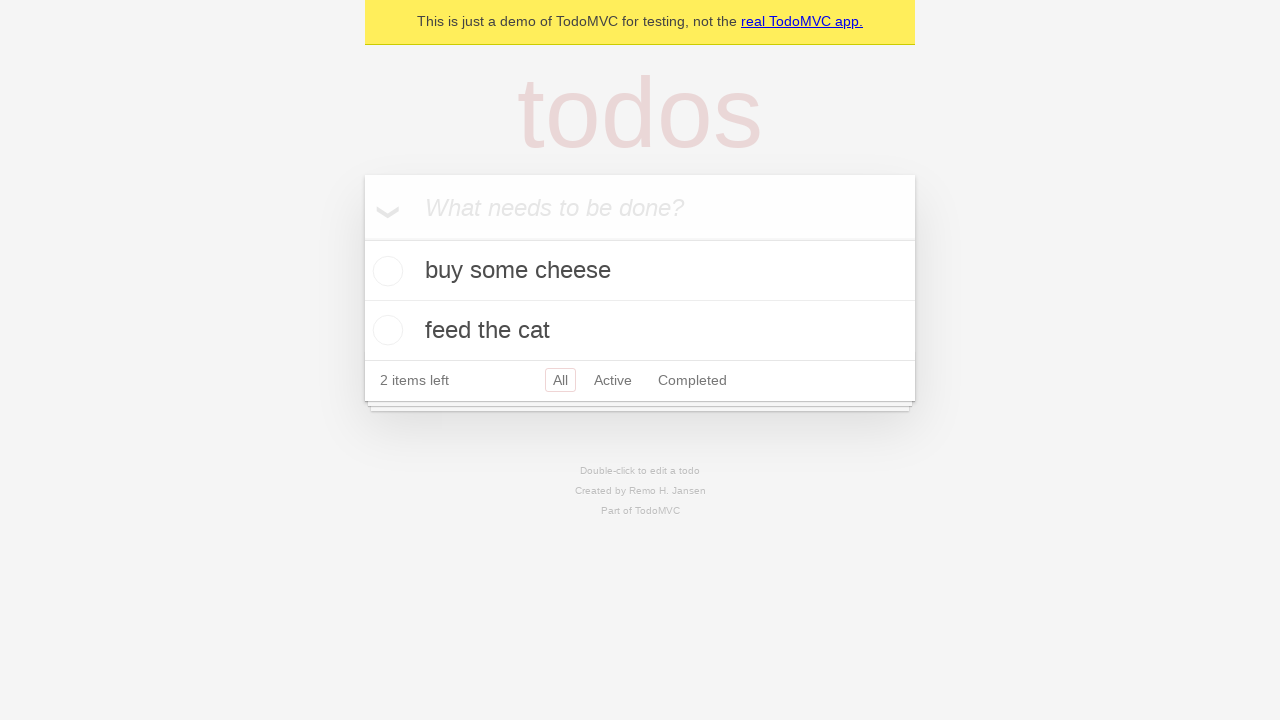

Filled todo input with 'book a doctors appointment' on internal:attr=[placeholder="What needs to be done?"i]
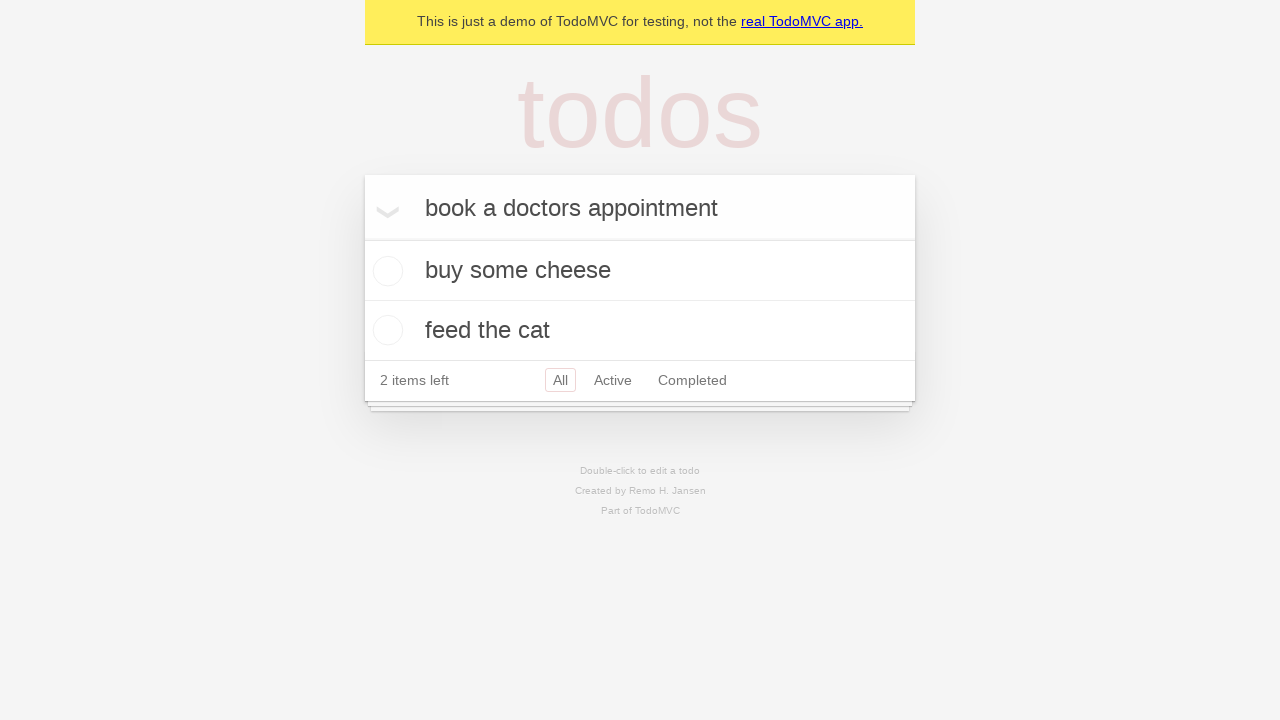

Pressed Enter to create third todo on internal:attr=[placeholder="What needs to be done?"i]
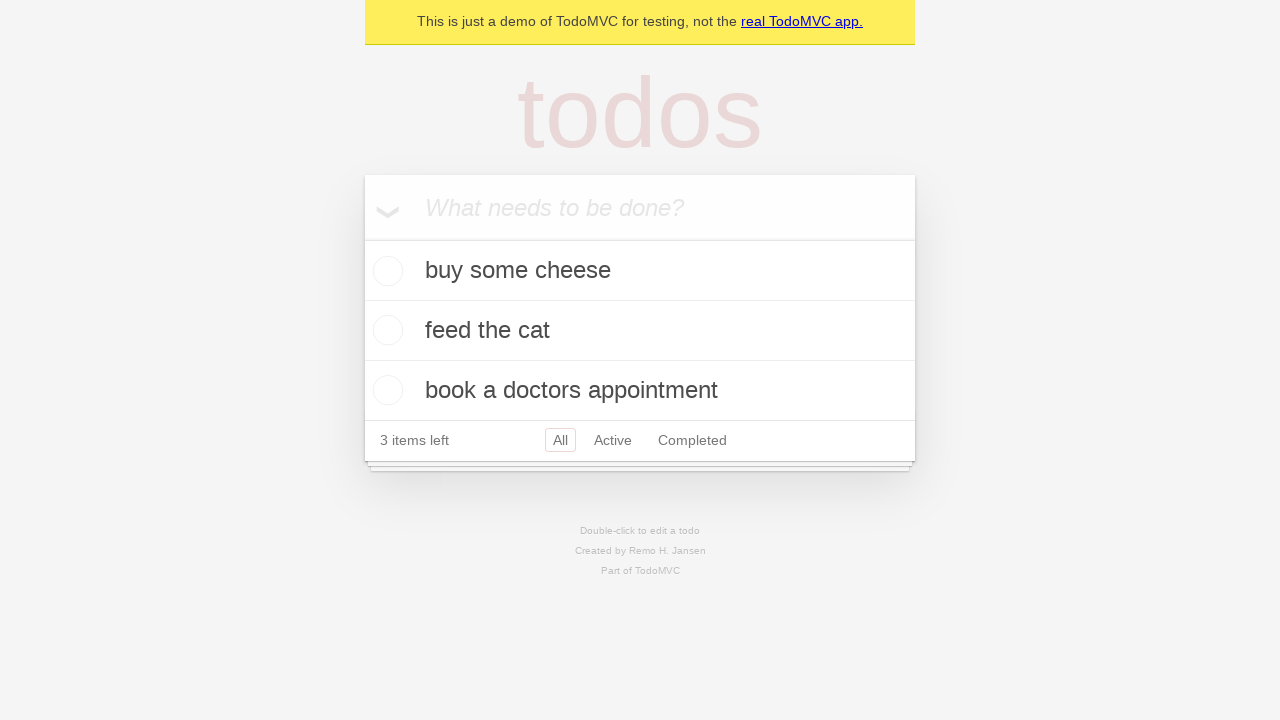

Double-clicked second todo item to edit at (640, 331) on internal:testid=[data-testid="todo-item"s] >> nth=1
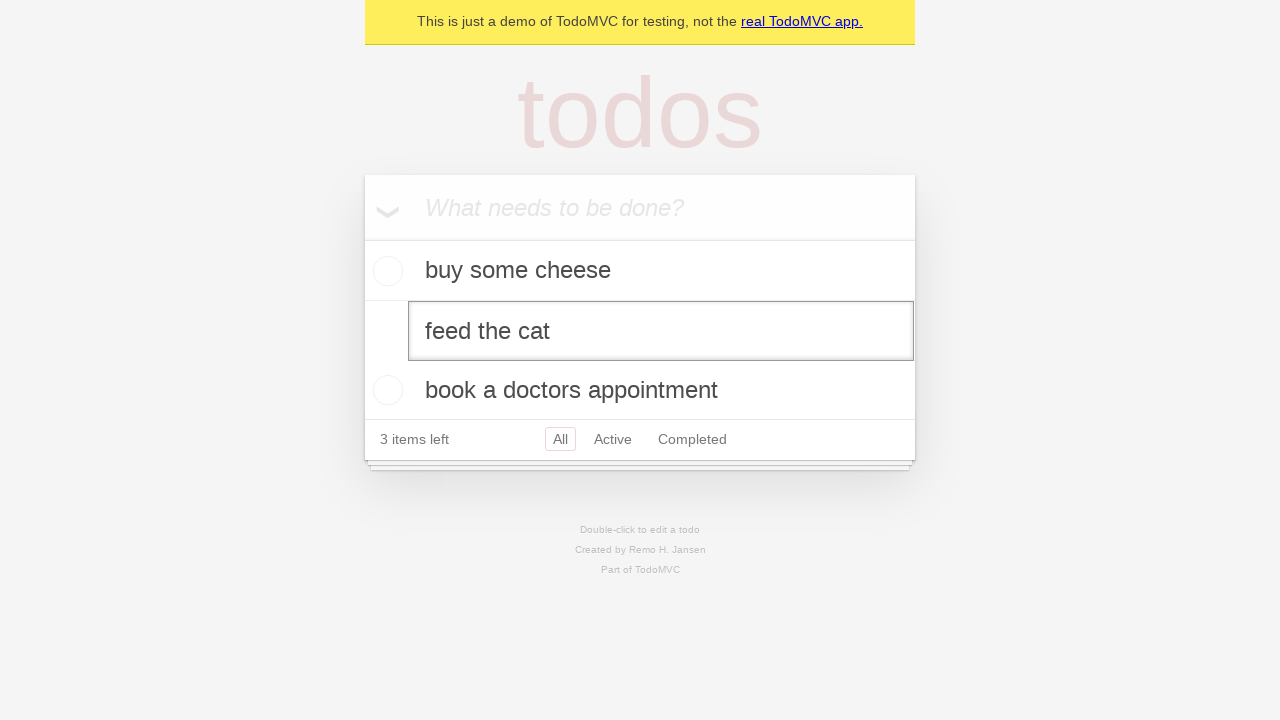

Filled edit field with text containing leading and trailing whitespace: '    buy some sausages    ' on internal:testid=[data-testid="todo-item"s] >> nth=1 >> internal:role=textbox[nam
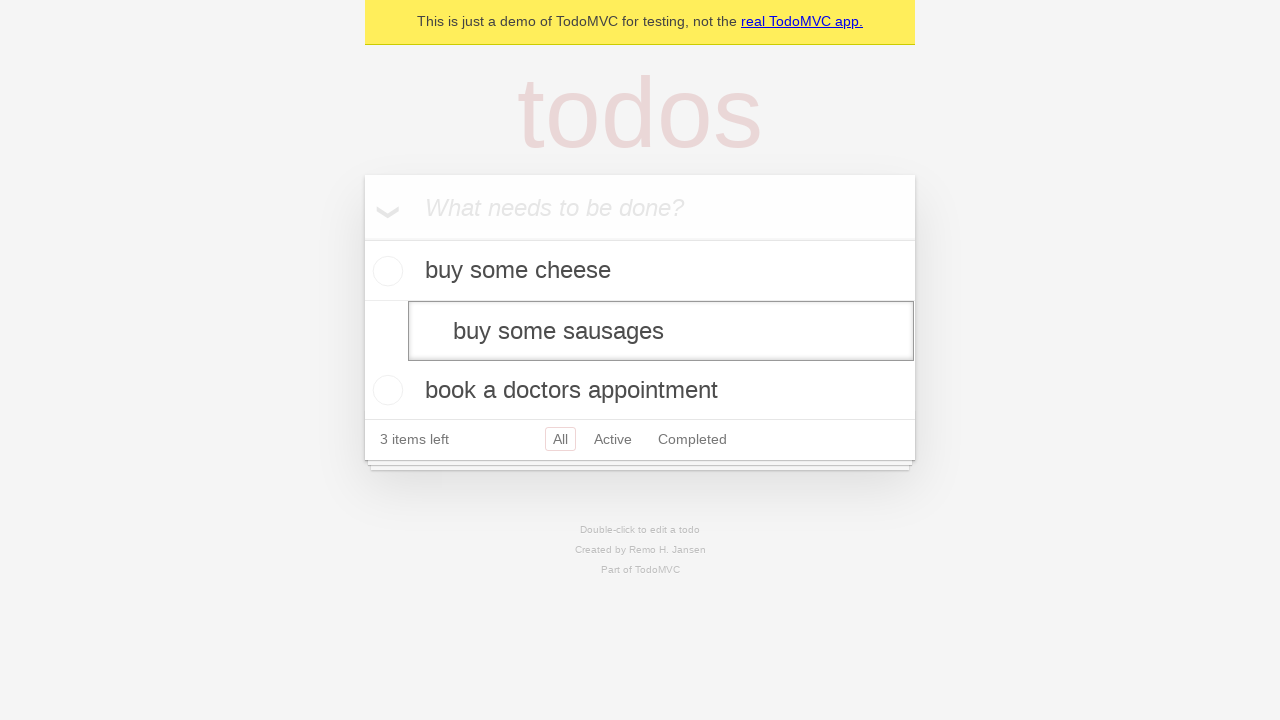

Pressed Enter to save edited todo with whitespace on internal:testid=[data-testid="todo-item"s] >> nth=1 >> internal:role=textbox[nam
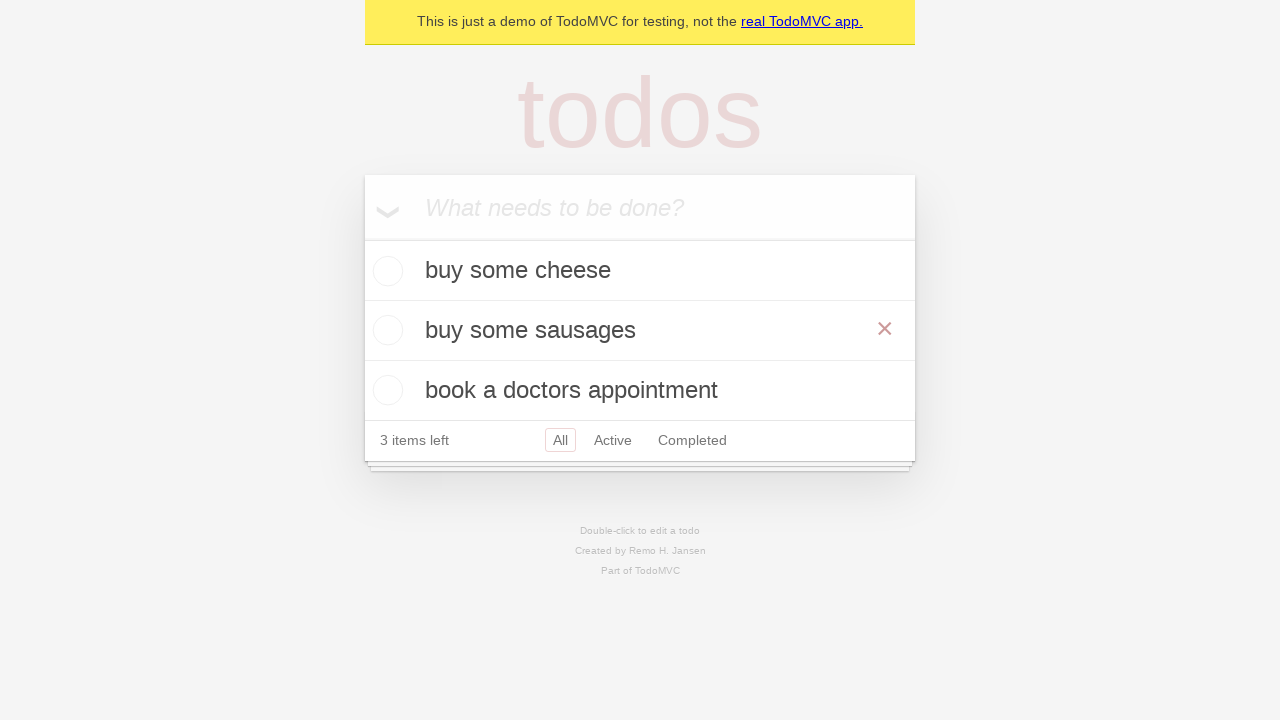

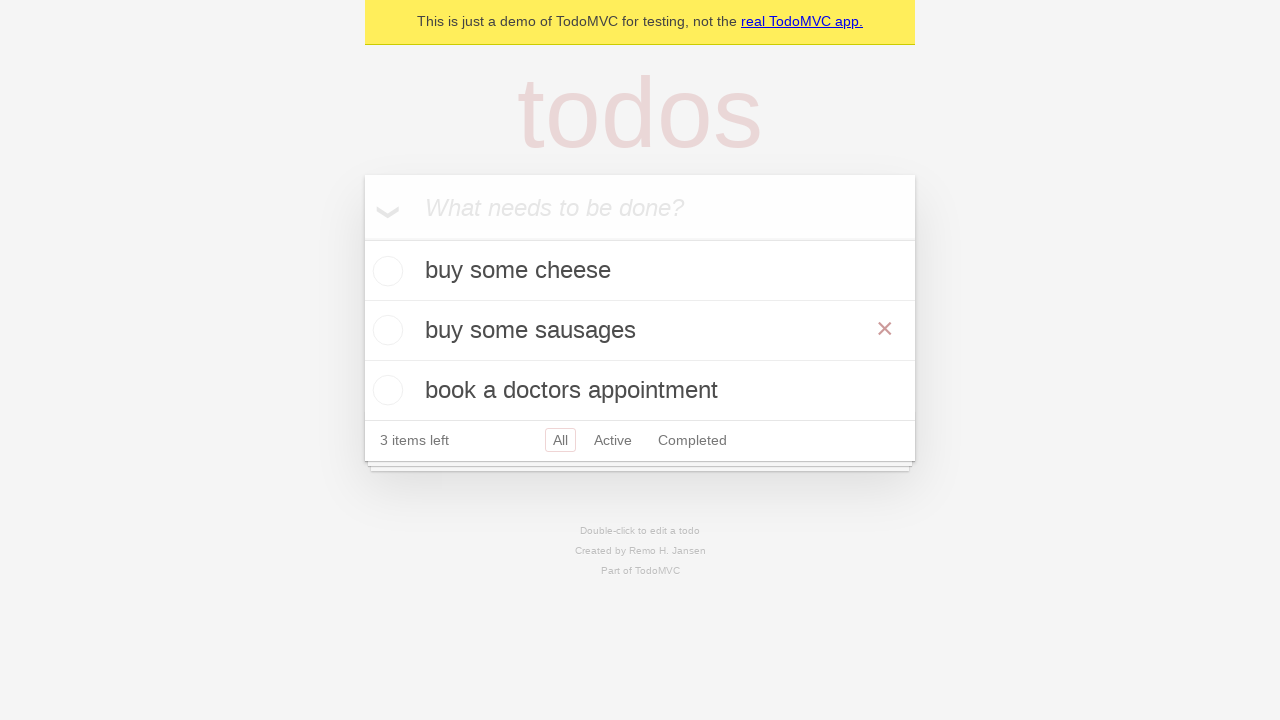